Tests infinite scroll functionality by scrolling down multiple times and verifying that new content loads, increasing the page height

Starting URL: https://the-internet.herokuapp.com/infinite_scroll

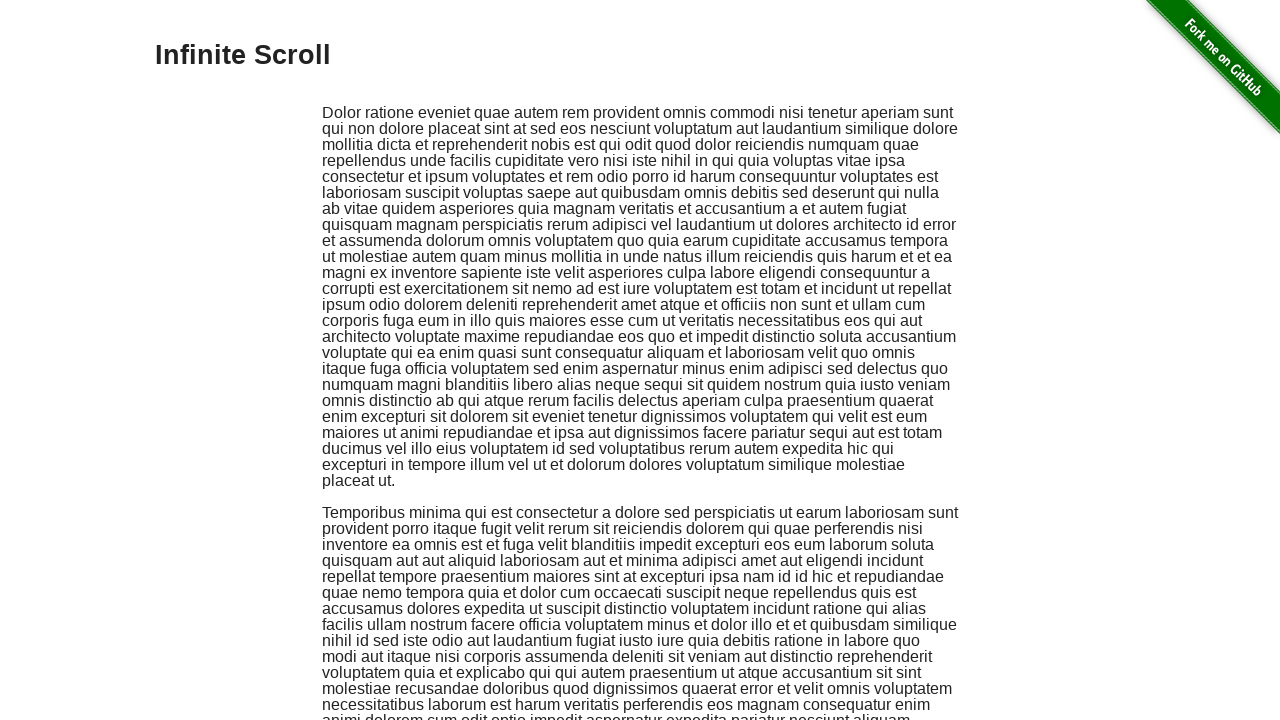

Waited for scrollable content container to be present
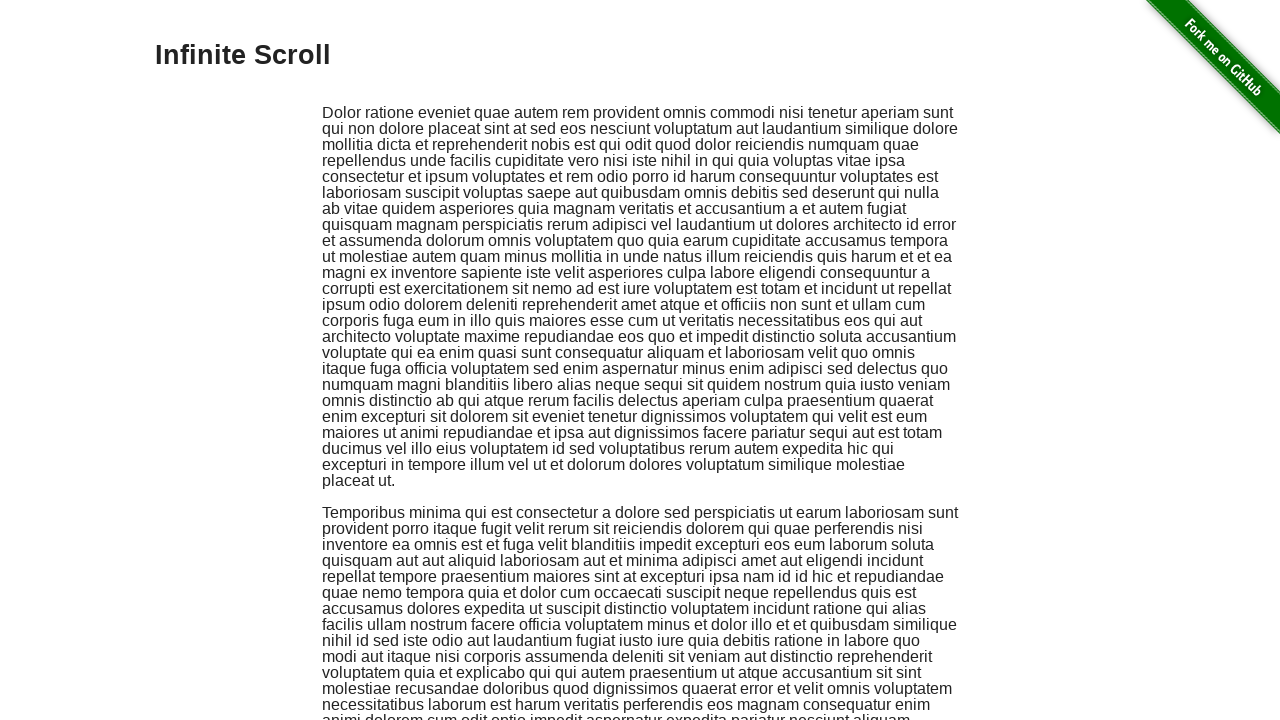

Retrieved initial content height: 800px
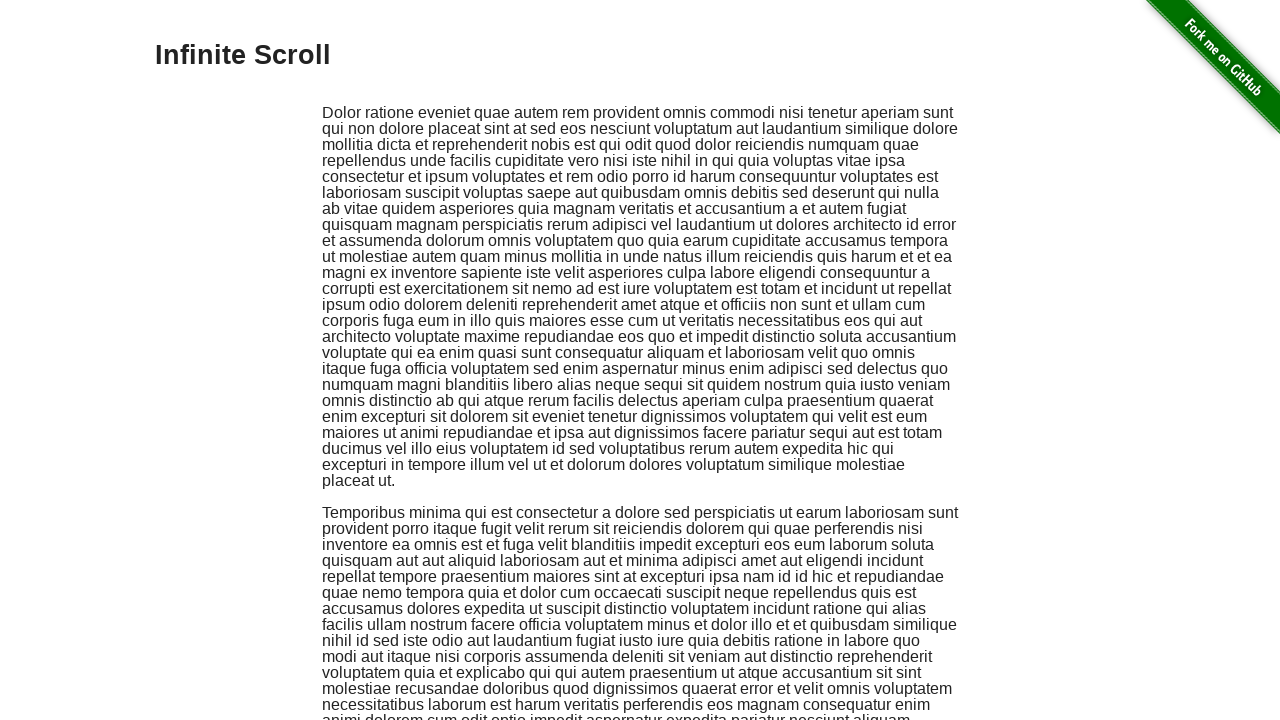

Scrolled to bottom of page (scroll iteration 1/3)
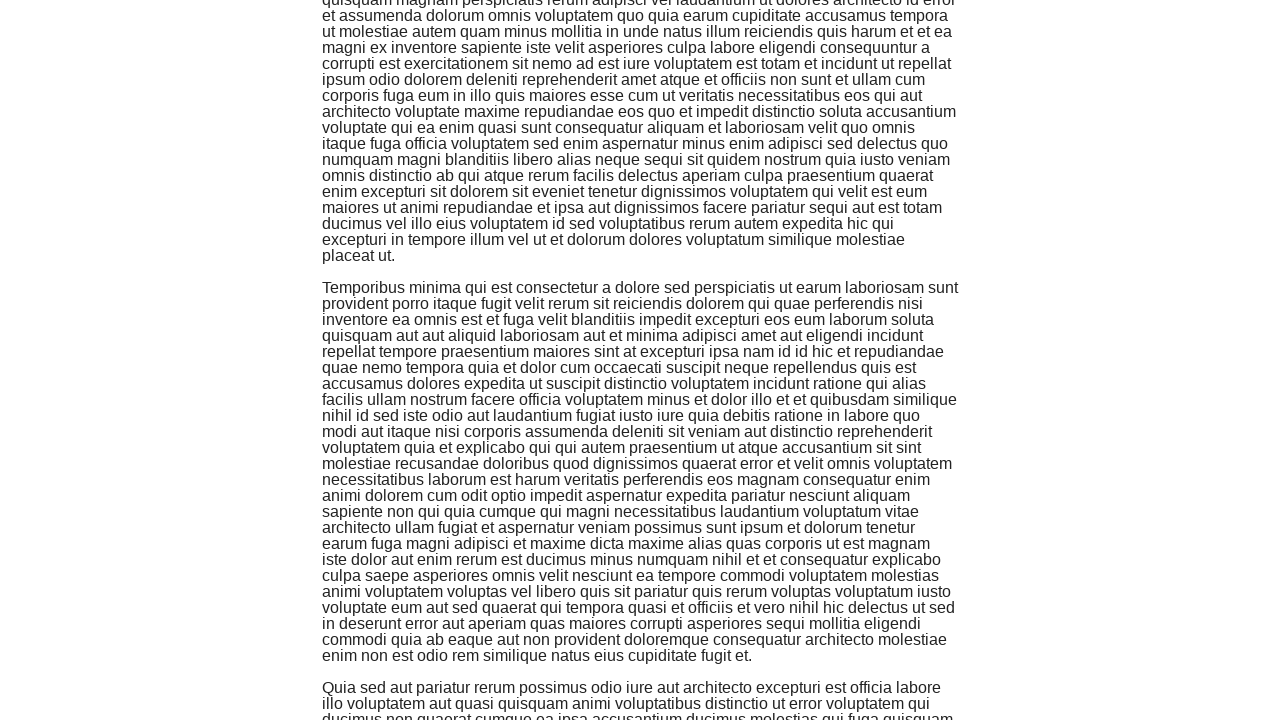

Waited 2 seconds for new content to load (iteration 1/3)
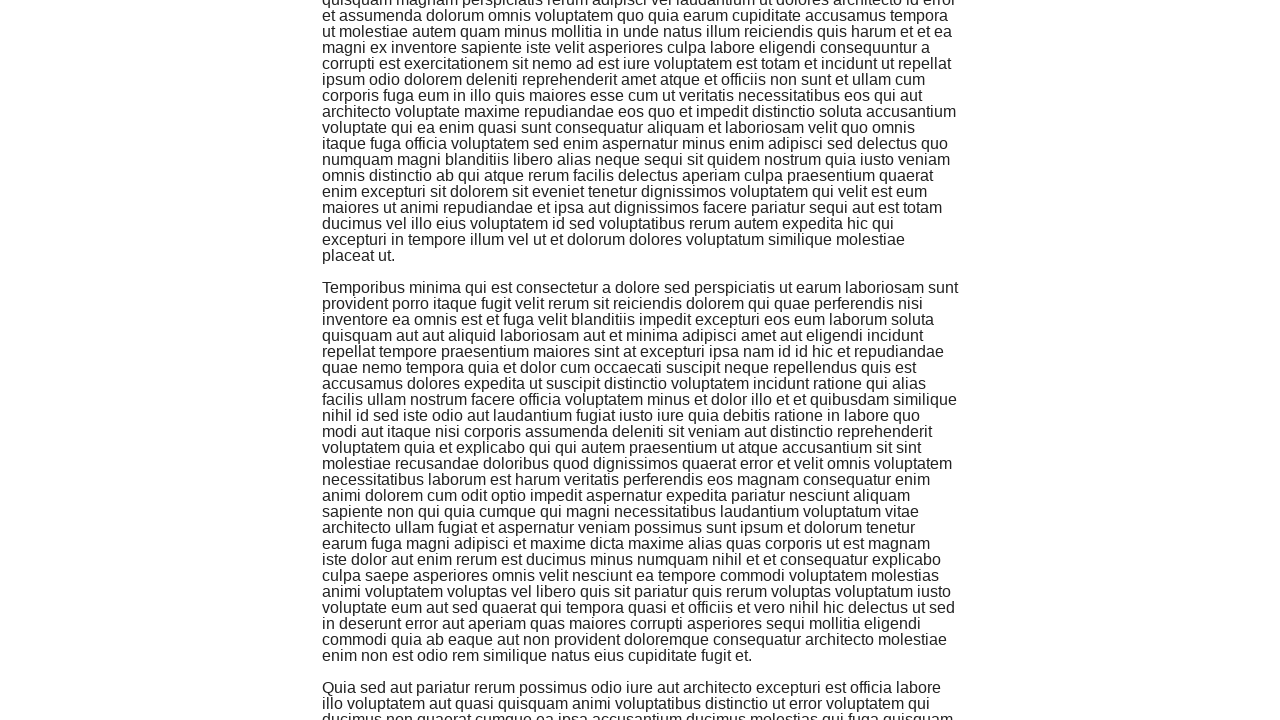

Scrolled to bottom of page (scroll iteration 2/3)
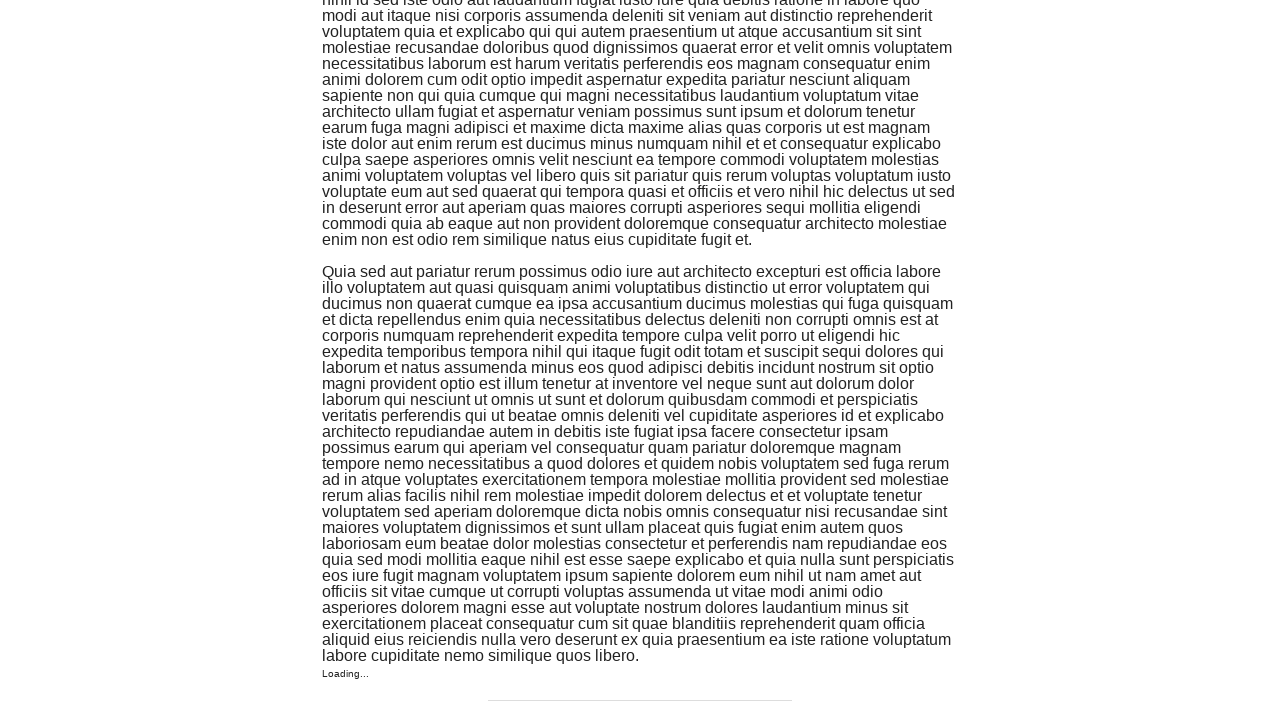

Waited 2 seconds for new content to load (iteration 2/3)
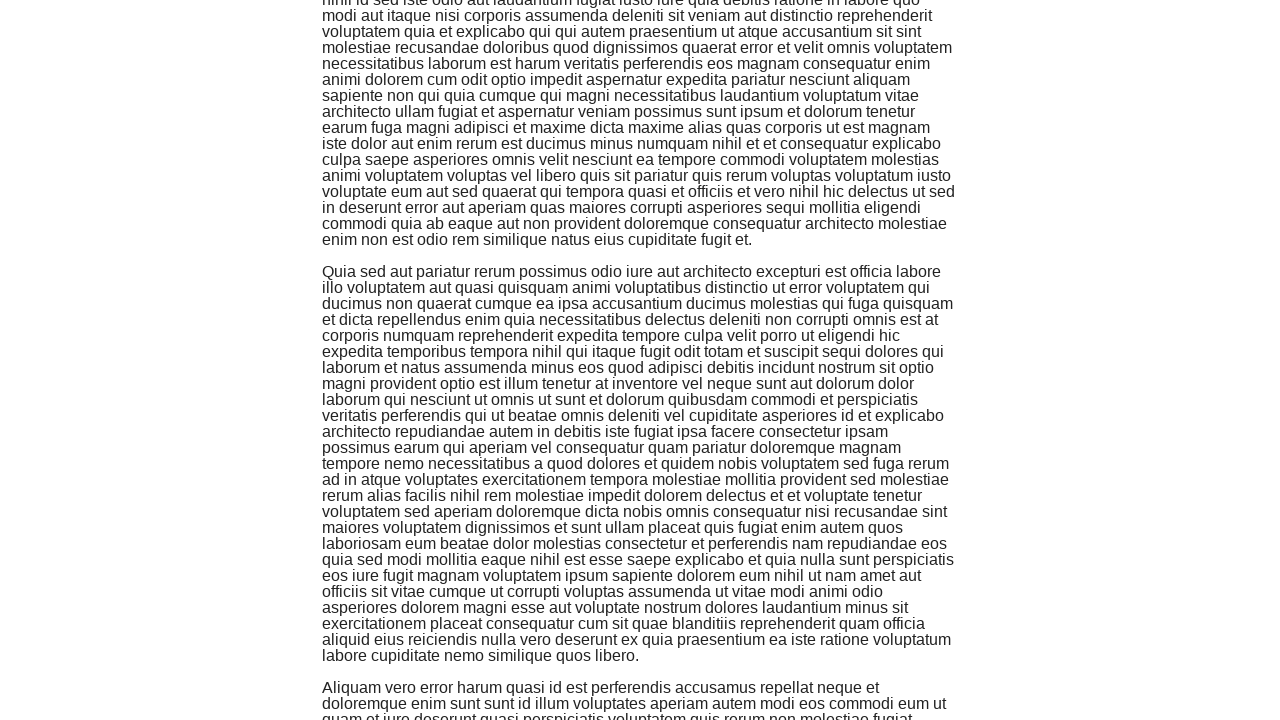

Scrolled to bottom of page (scroll iteration 3/3)
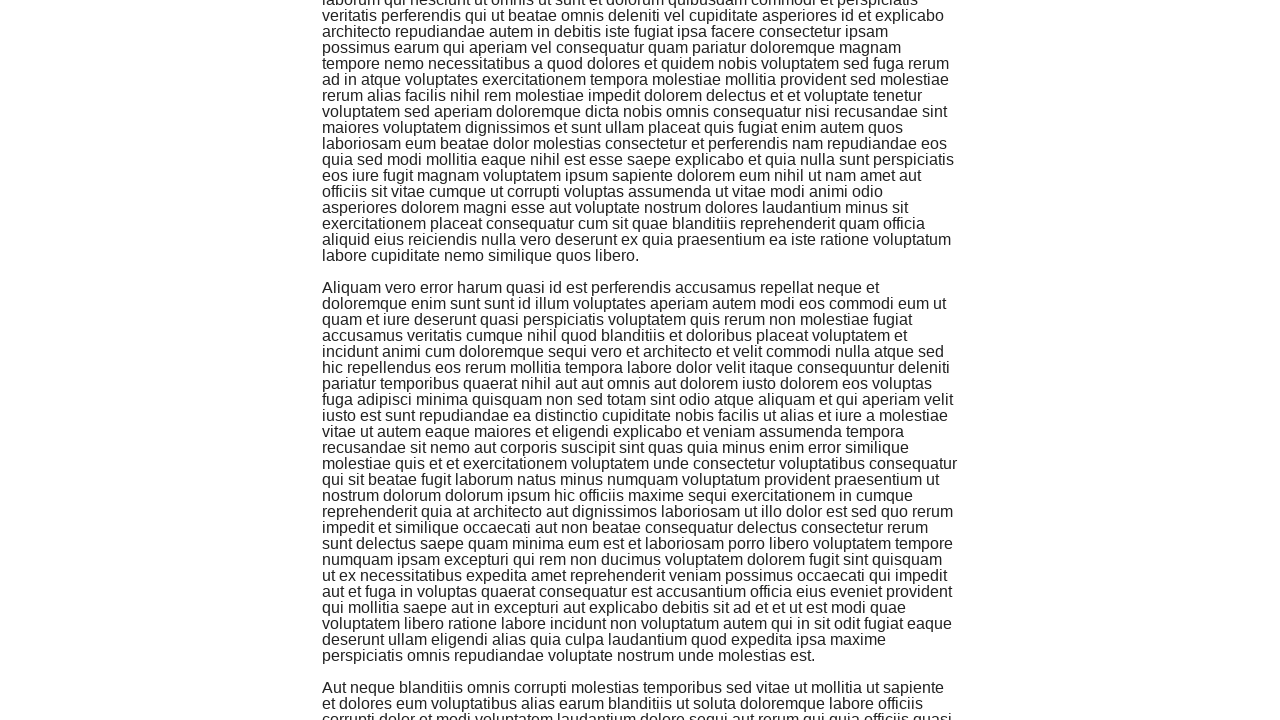

Waited 2 seconds for new content to load (iteration 3/3)
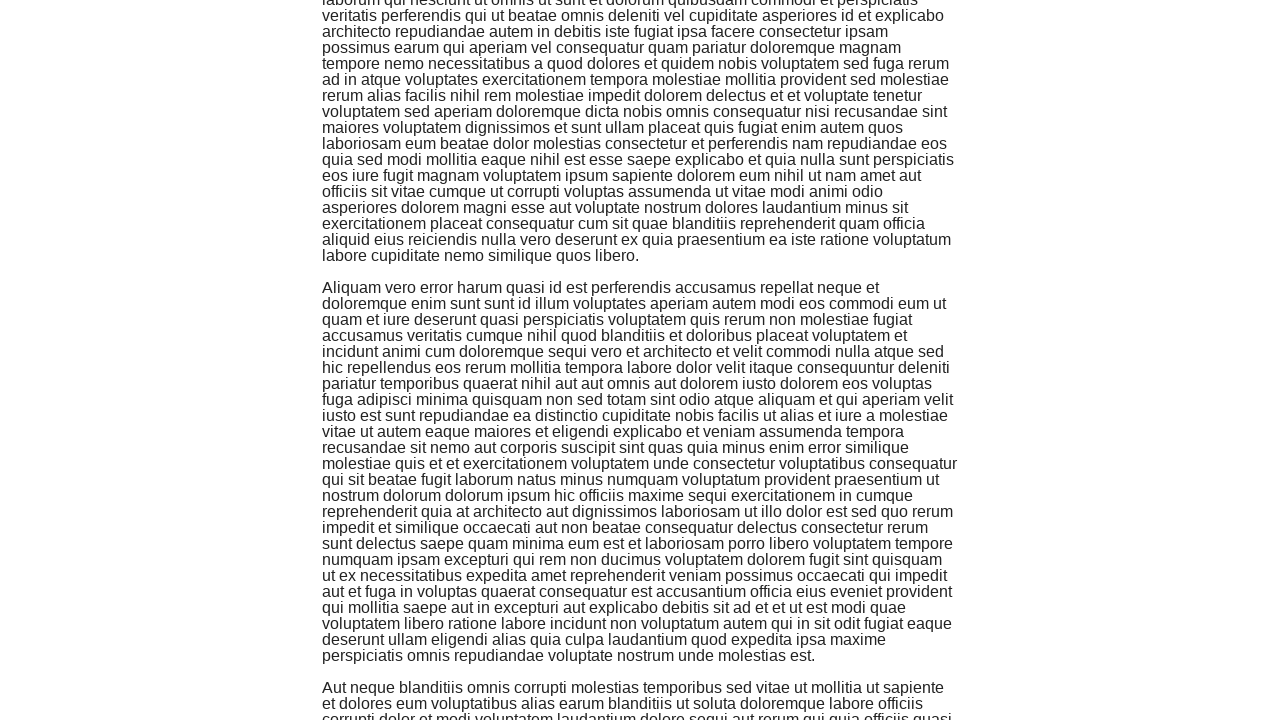

Retrieved new content height after scrolling: 2016px
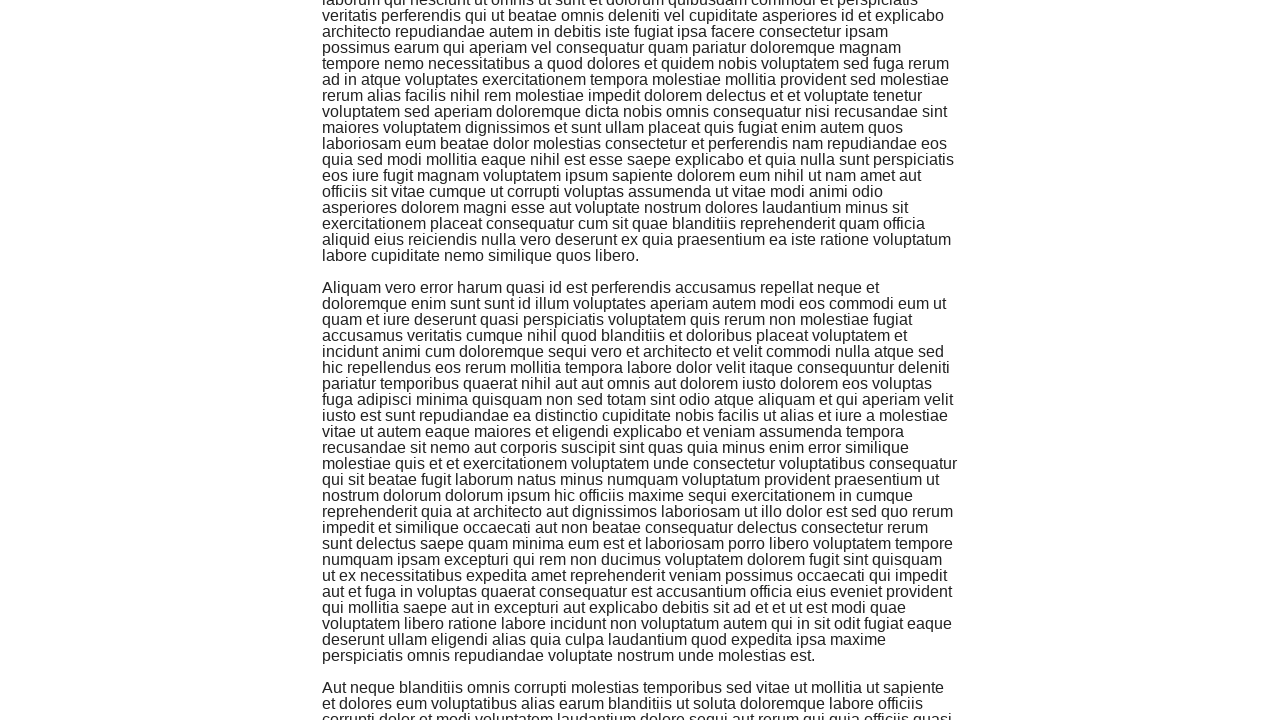

Verified infinite scroll: height increased from 800px to 2016px
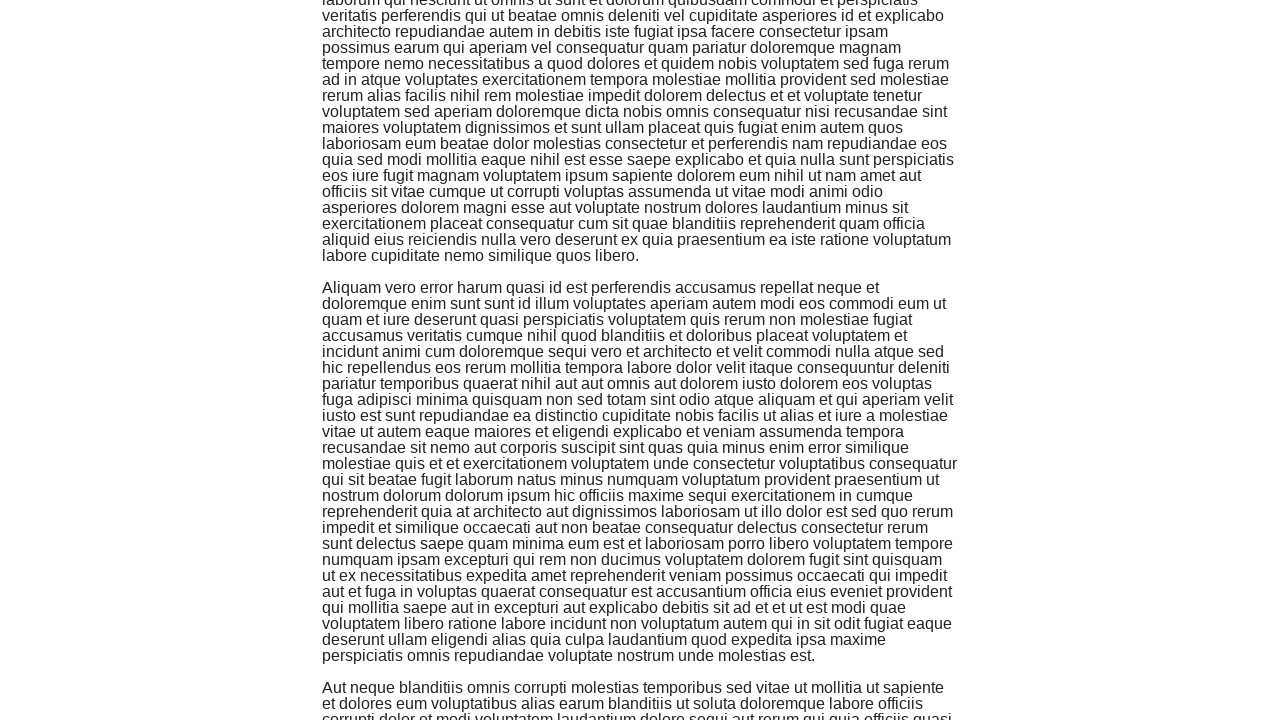

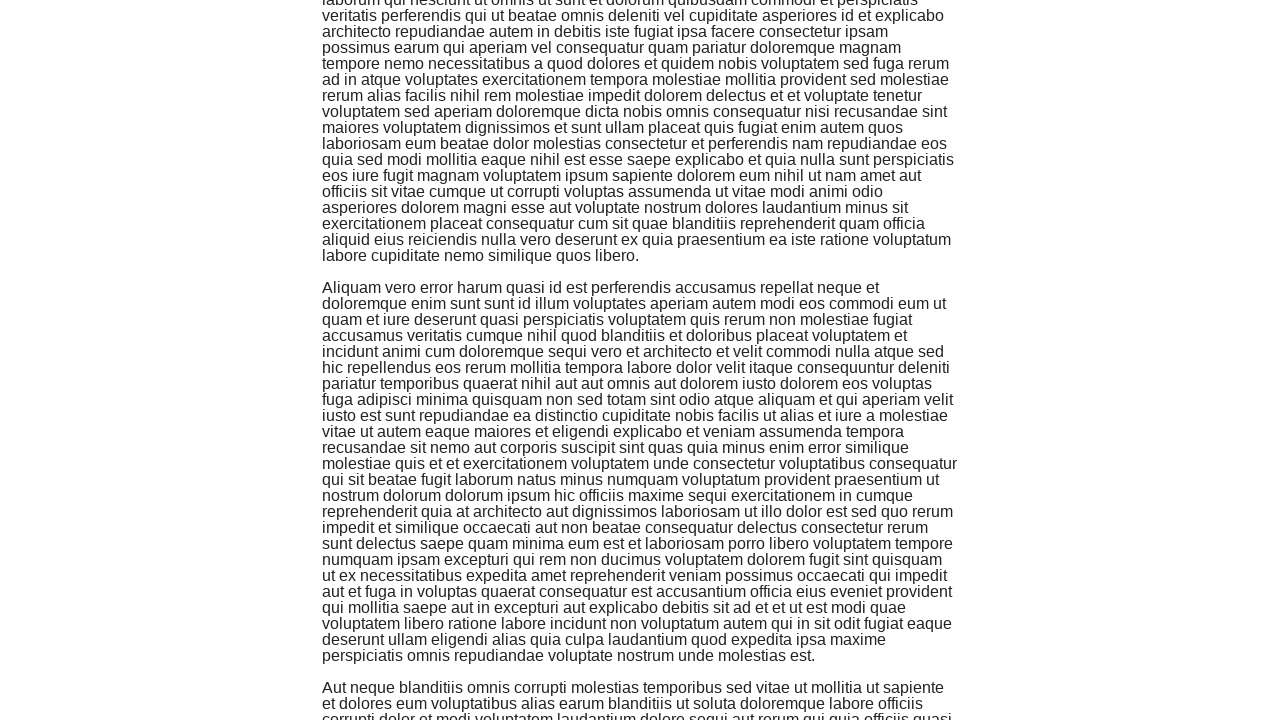